Navigates to the National Weather Service forecast page for New York City coordinates and verifies that current weather conditions (temperature and humidity) are displayed.

Starting URL: https://forecast.weather.gov/MapClick.php?lat=40.7130466&lon=-74.0072301

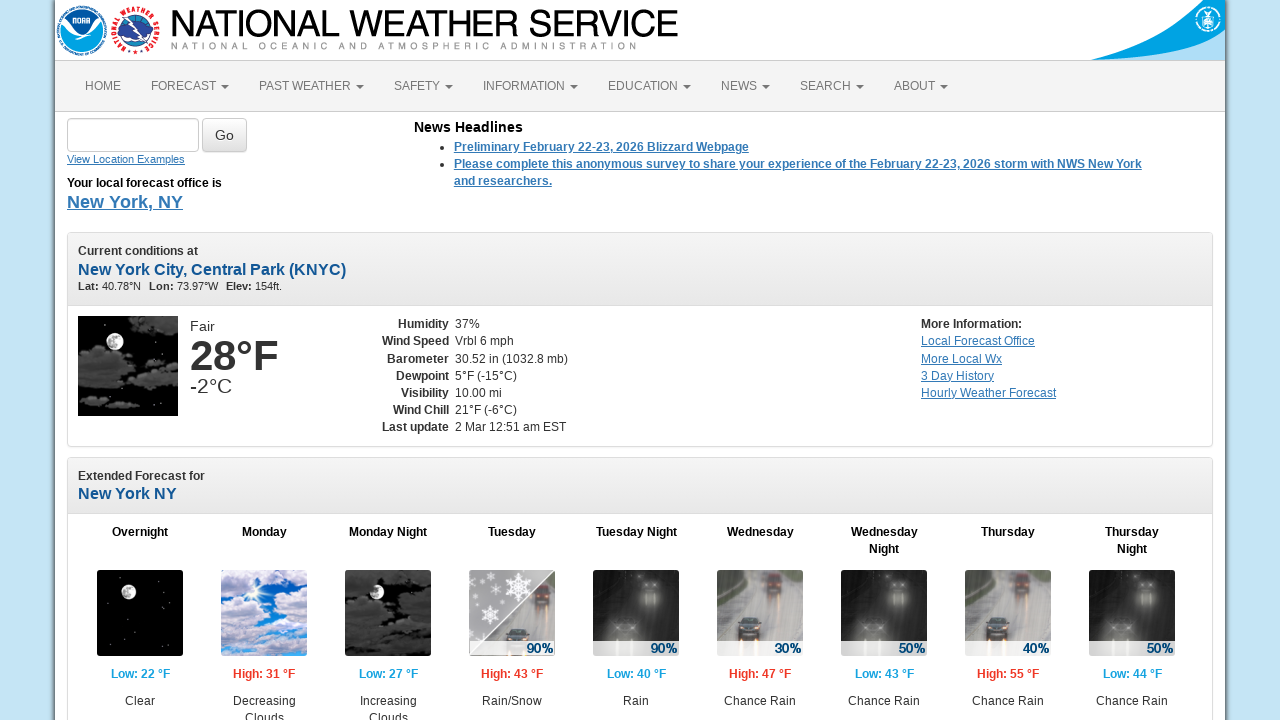

Navigated to National Weather Service forecast page for NYC coordinates
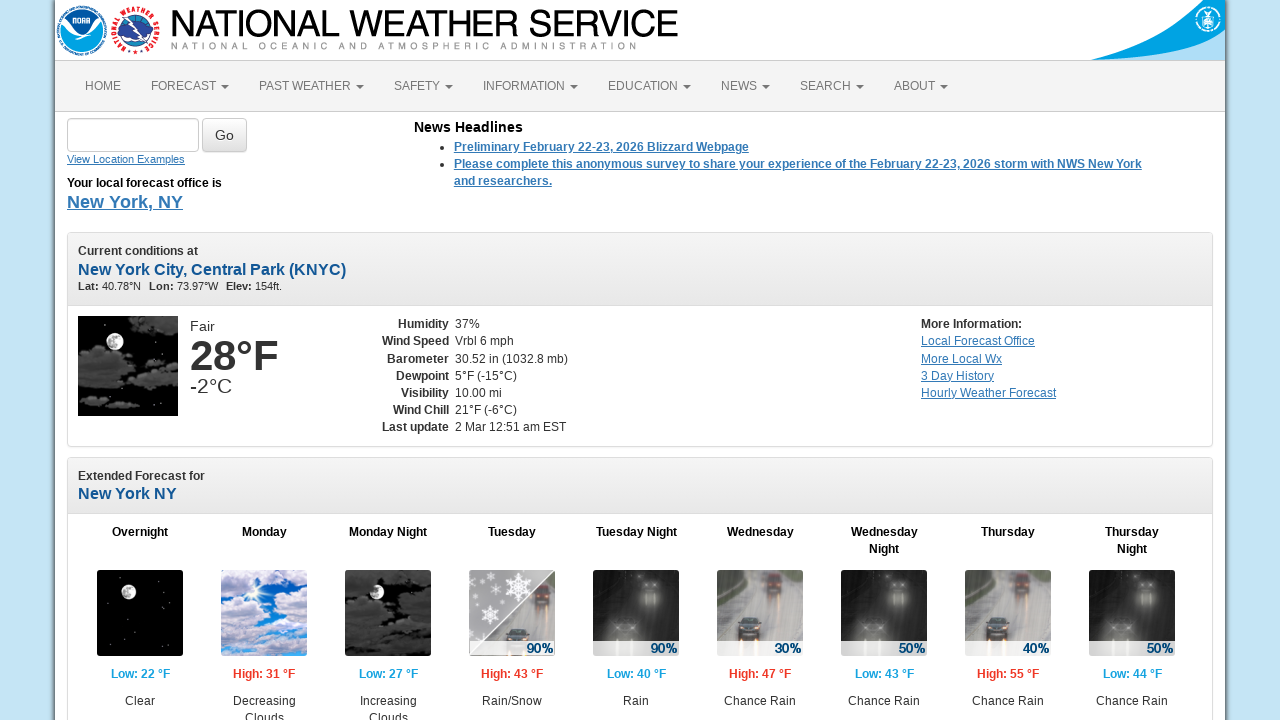

Temperature element loaded and visible
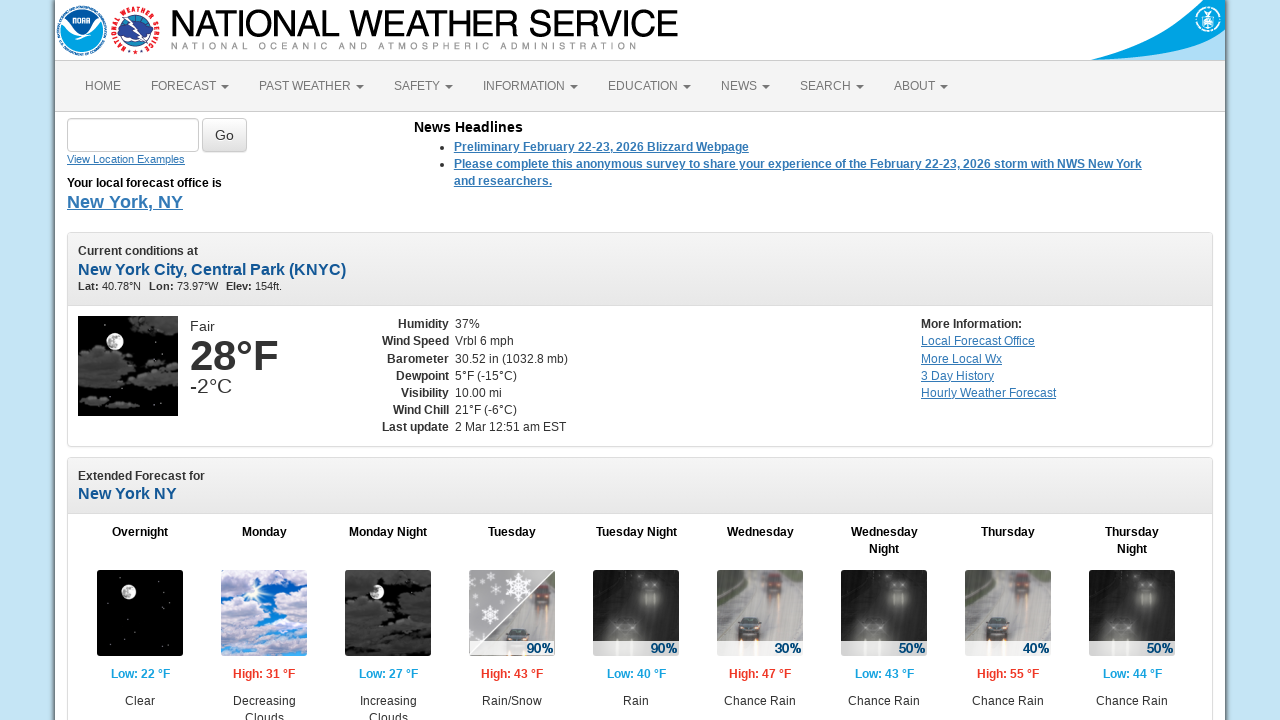

Humidity information in current conditions detail table loaded
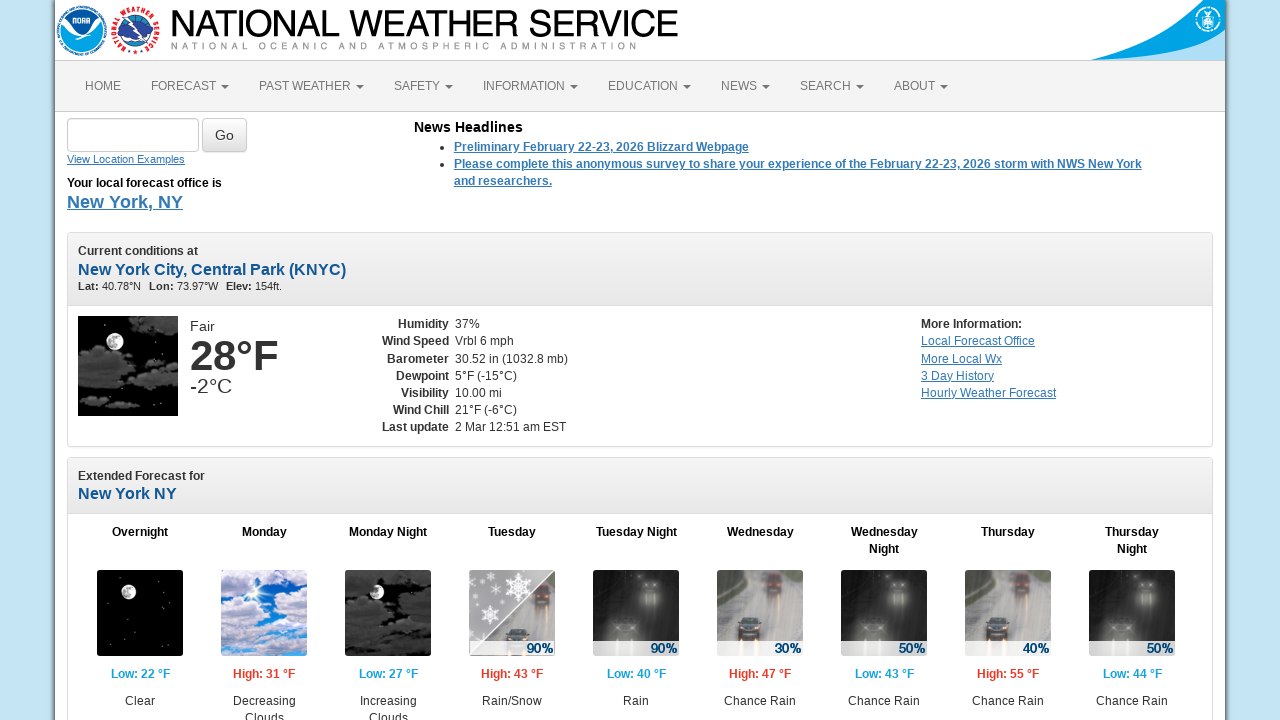

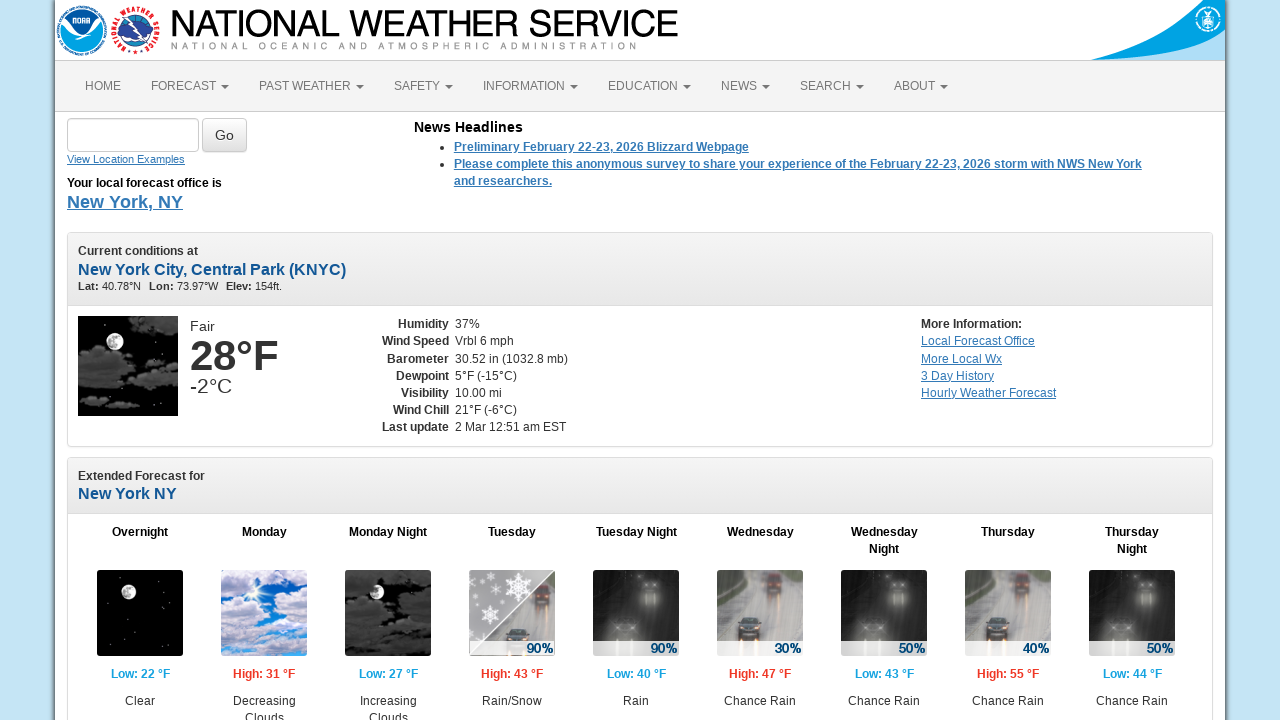